Tests finding and clicking a dynamically calculated link text, then filling out a form with personal information (first name, last name, city, country) and submitting it.

Starting URL: http://suninjuly.github.io/find_link_text

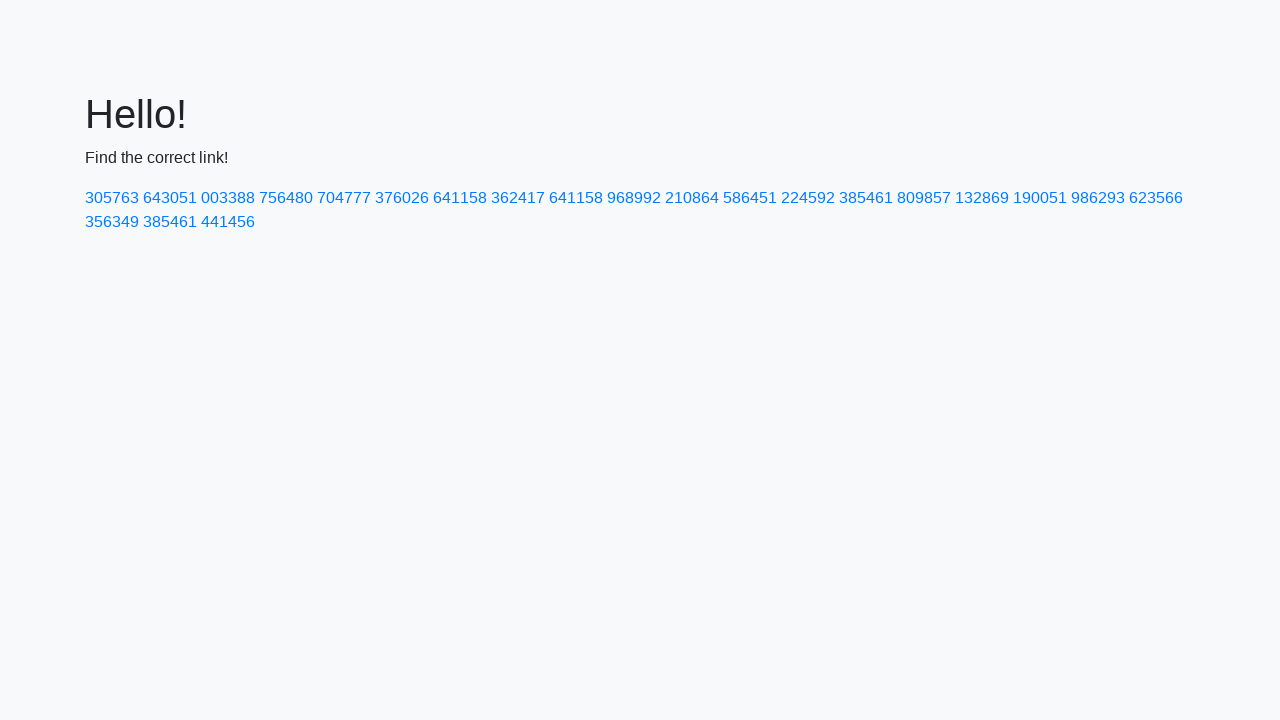

Clicked on dynamically calculated link with text '85397' at (808, 198) on text=224592
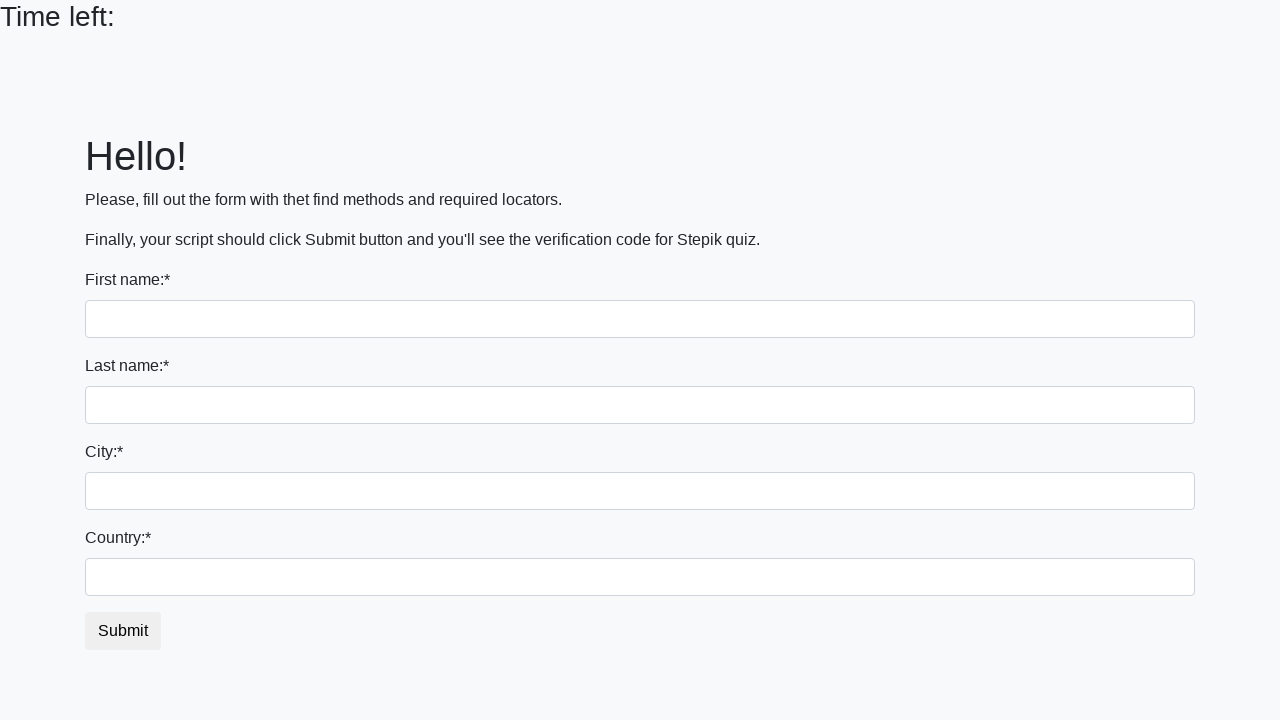

Filled first name field with 'Ivan' on input
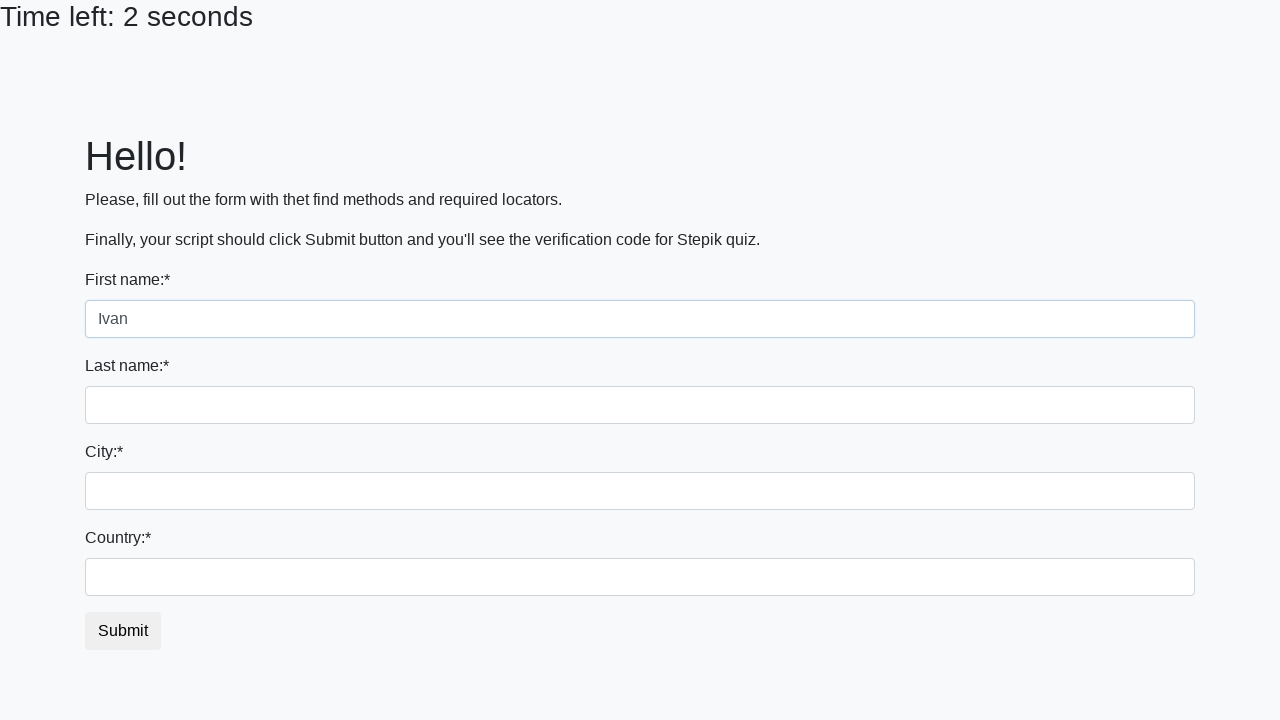

Filled last name field with 'Petrov' on input[name='last_name']
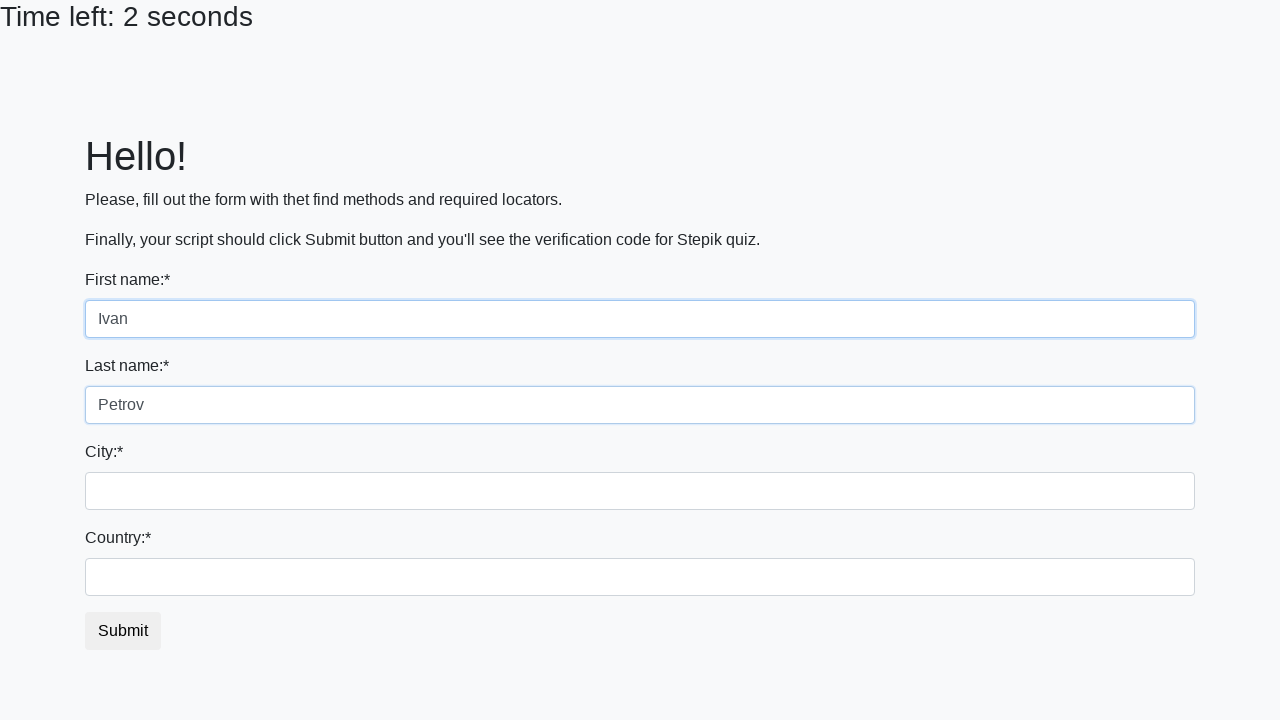

Filled city field with 'Smolensk' on .city
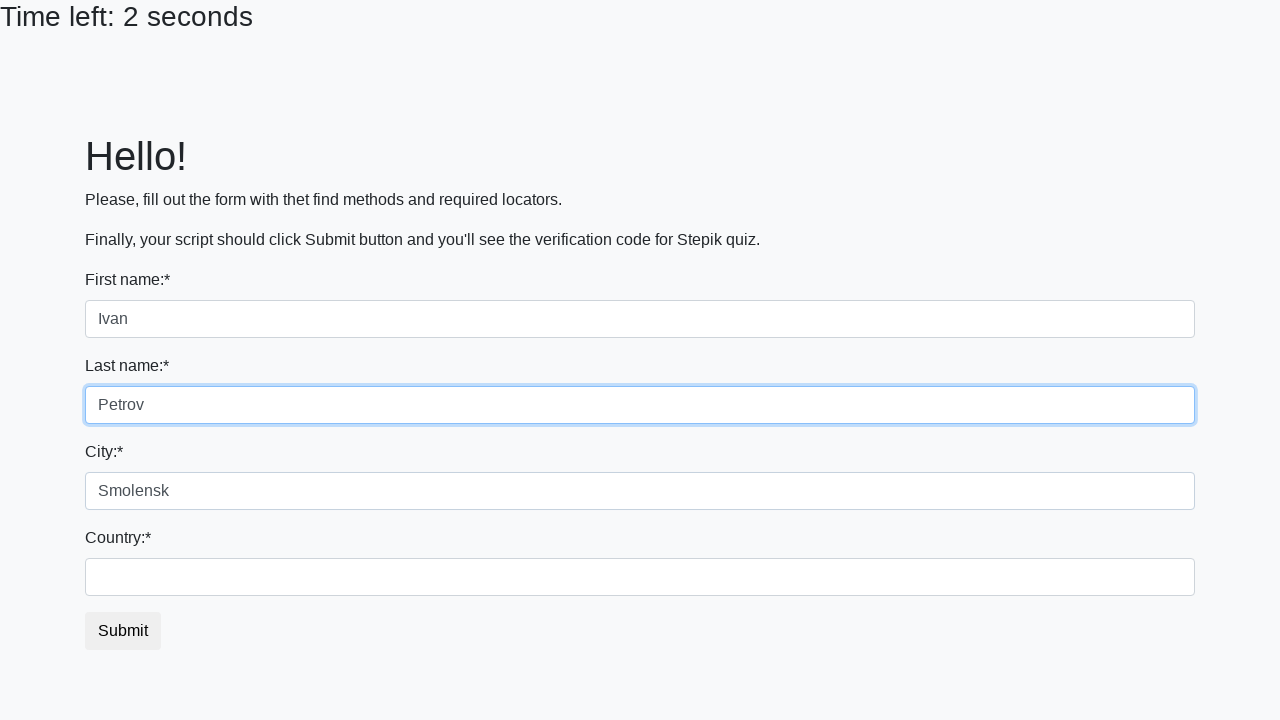

Filled country field with 'Russia' on #country
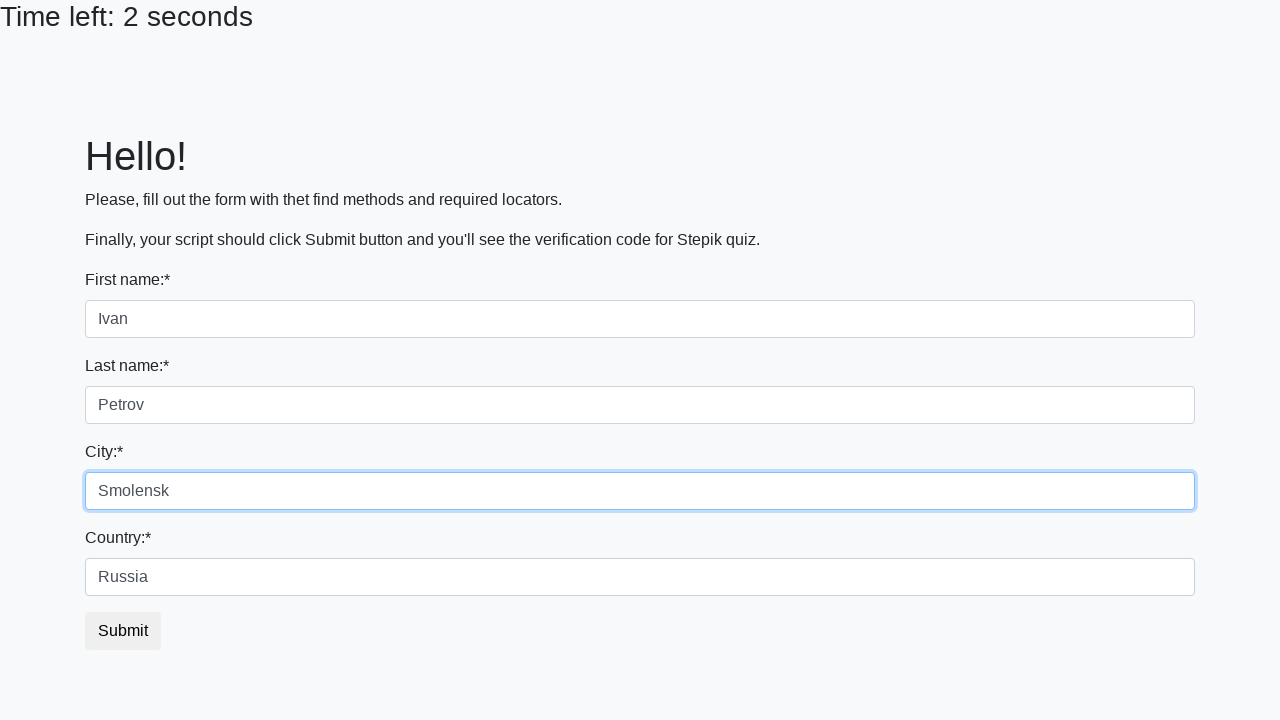

Clicked submit button to complete form submission at (123, 631) on button.btn
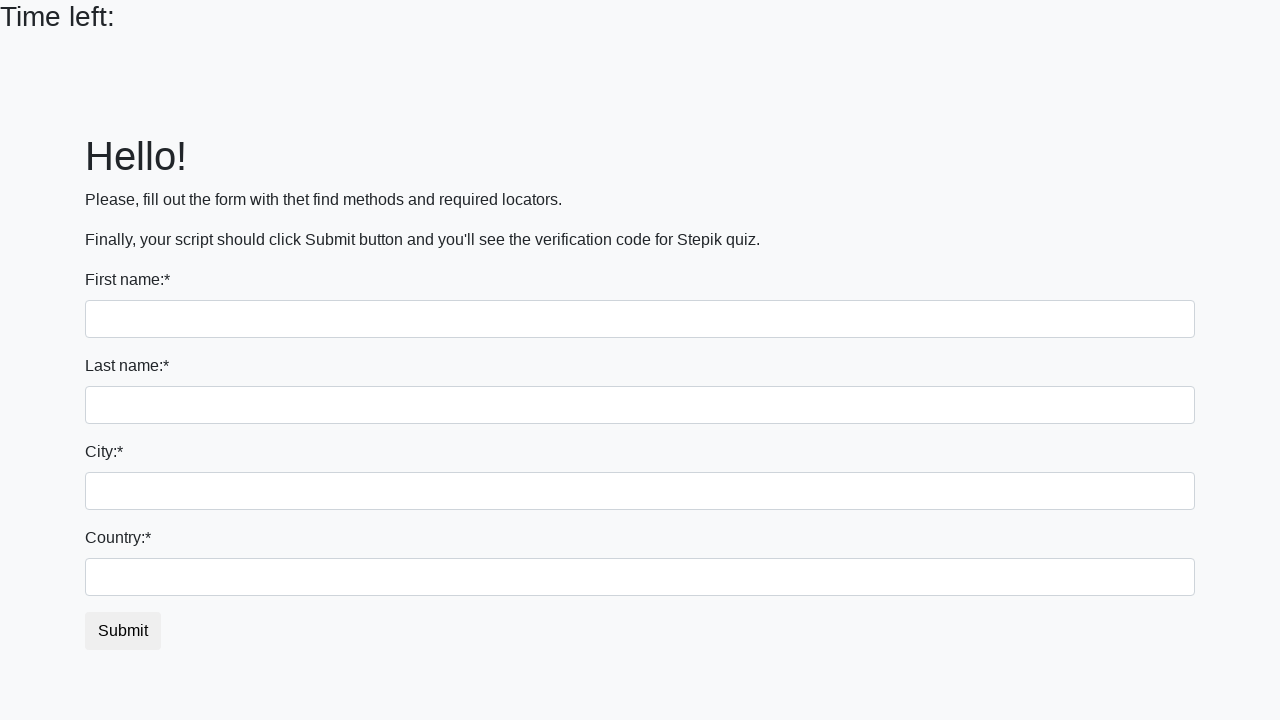

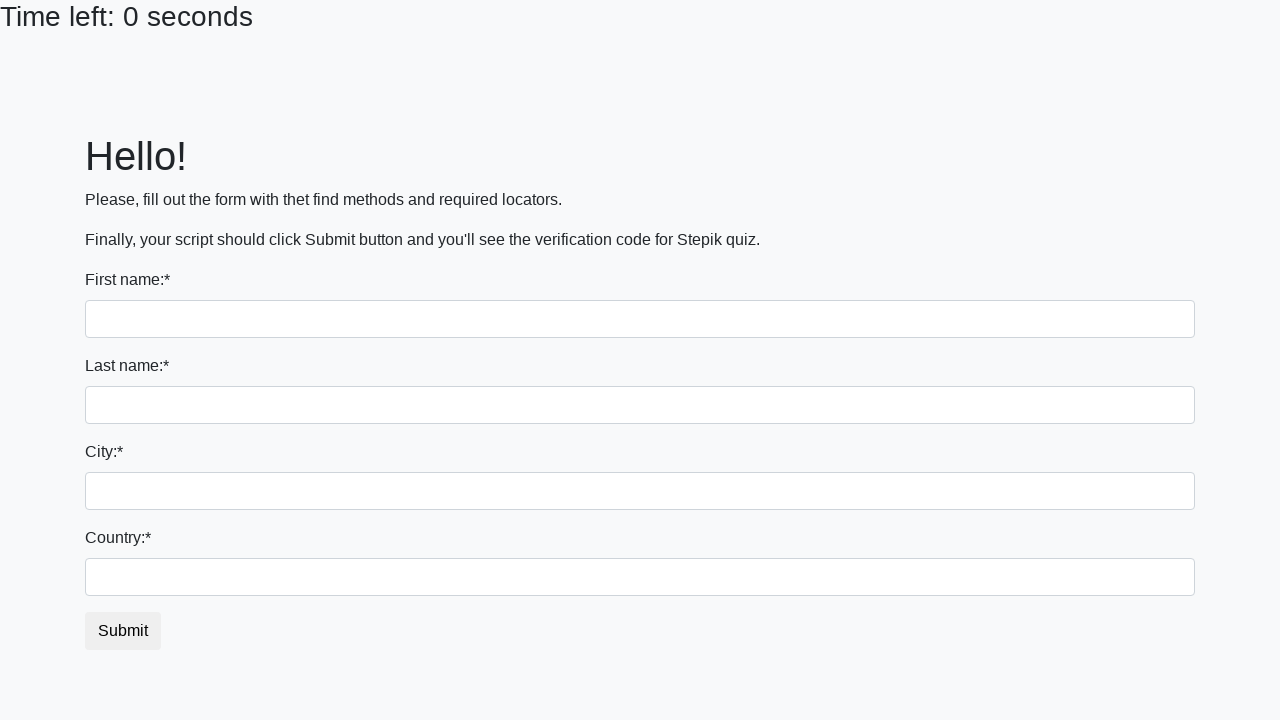